Navigates to the CURA Healthcare Service demo site and clicks on the "Make Appointment" button/link

Starting URL: https://katalon-demo-cura.herokuapp.com/

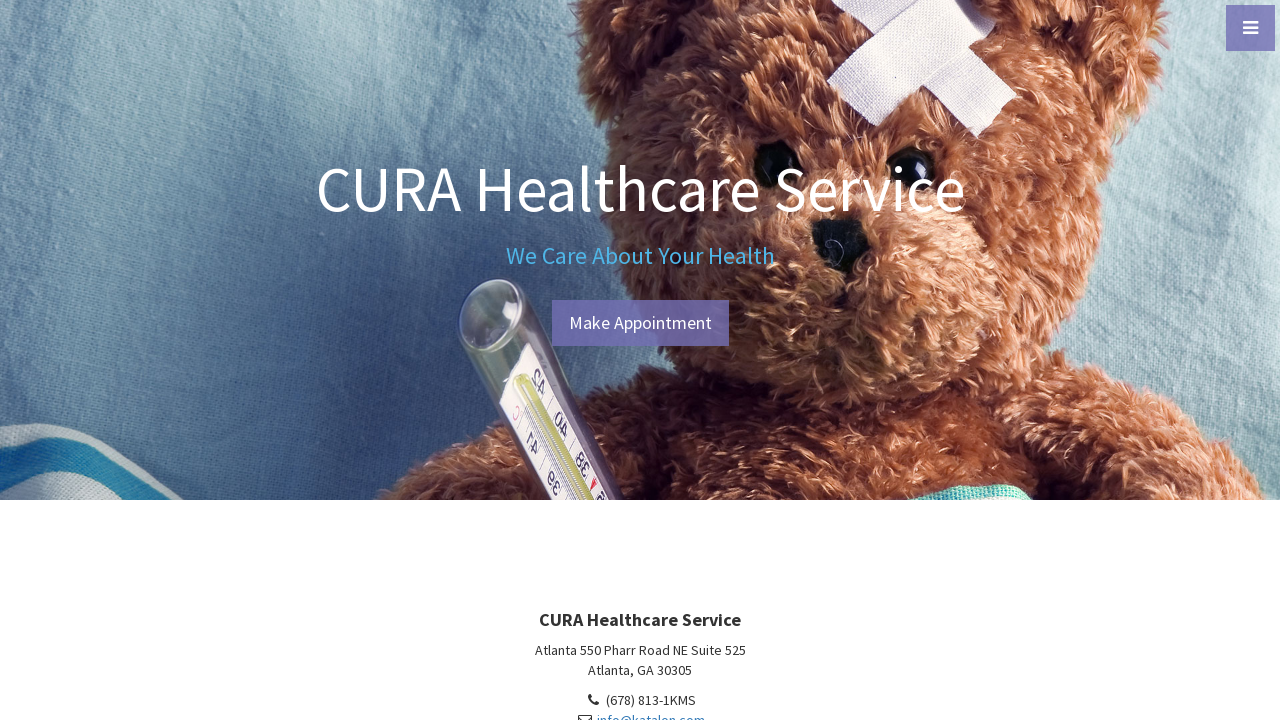

Navigated to CURA Healthcare Service demo site
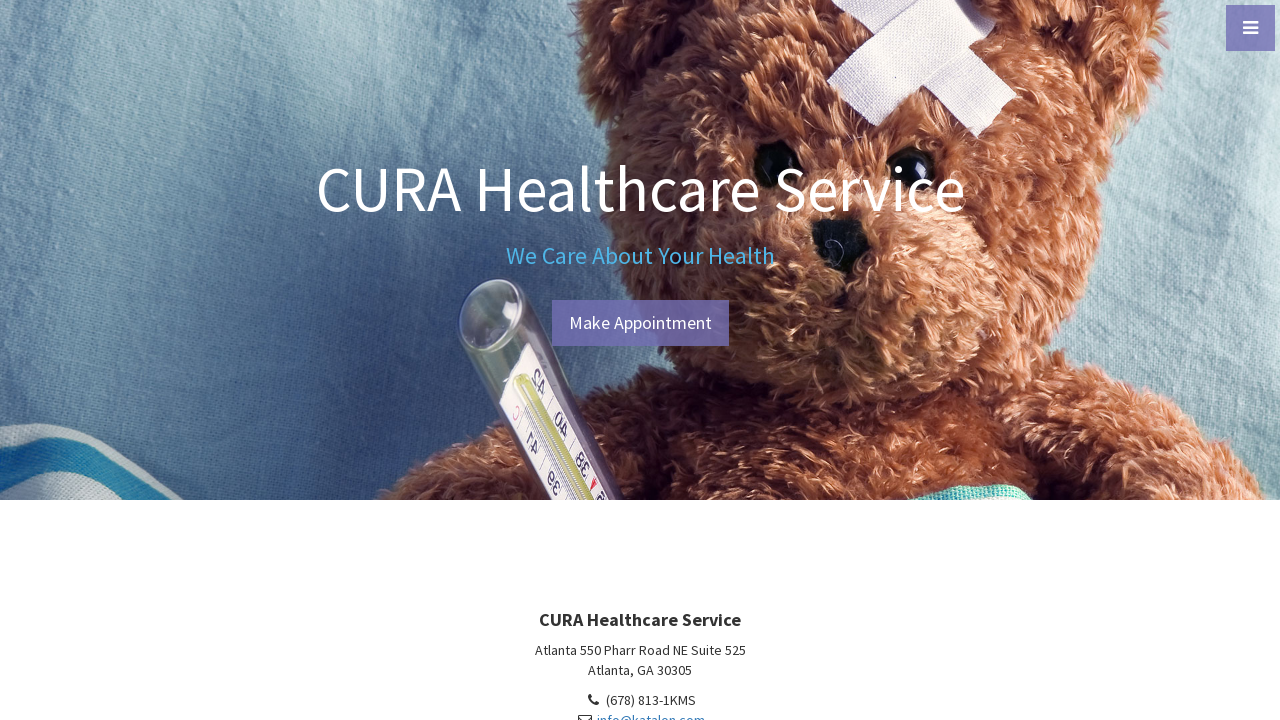

Clicked on 'Make Appointment' button/link at (640, 323) on a:has-text('Make Appointment')
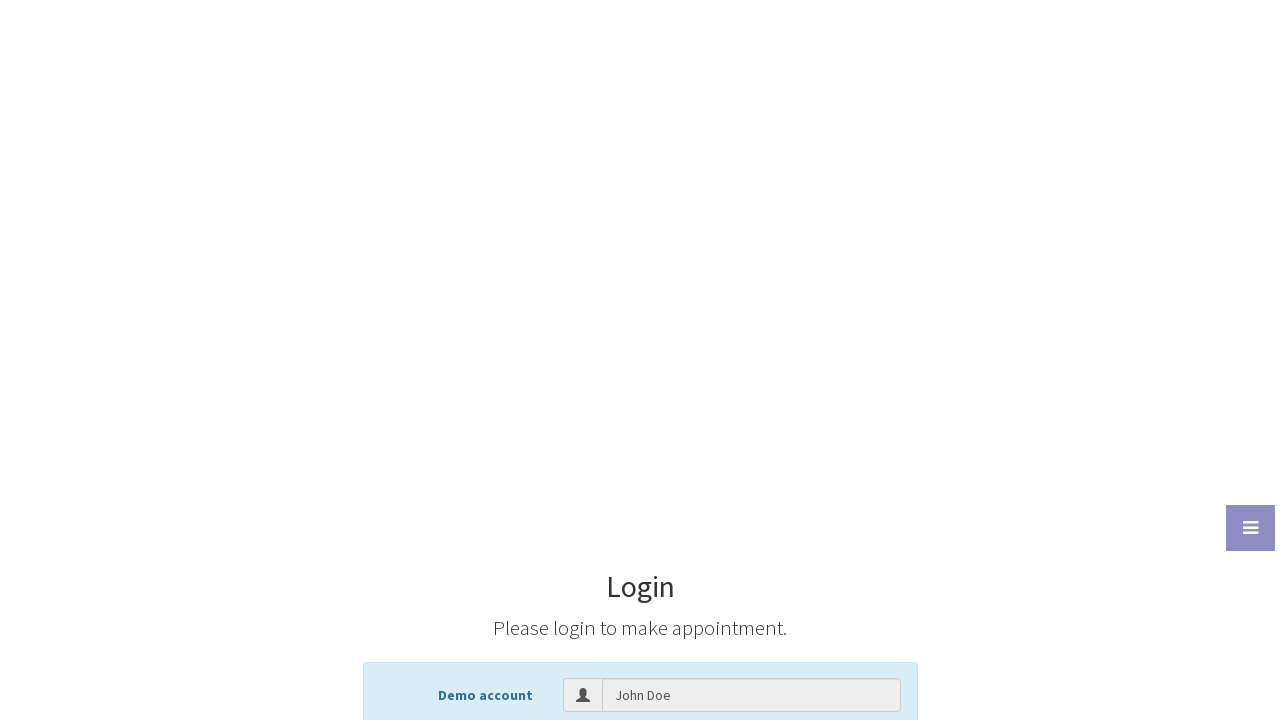

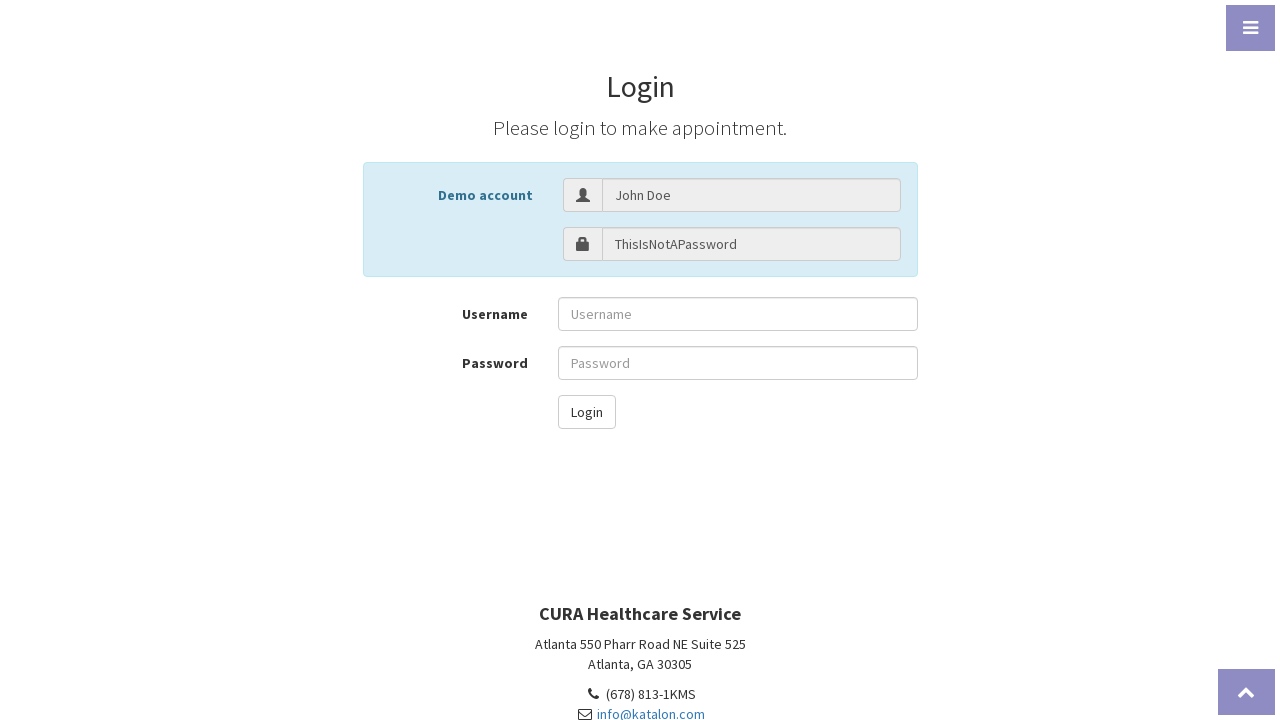